Tests the dynamic controls page by clicking the Enable button and verifying the input box becomes enabled with confirmation message

Starting URL: https://practice.cydeo.com/dynamic_controls

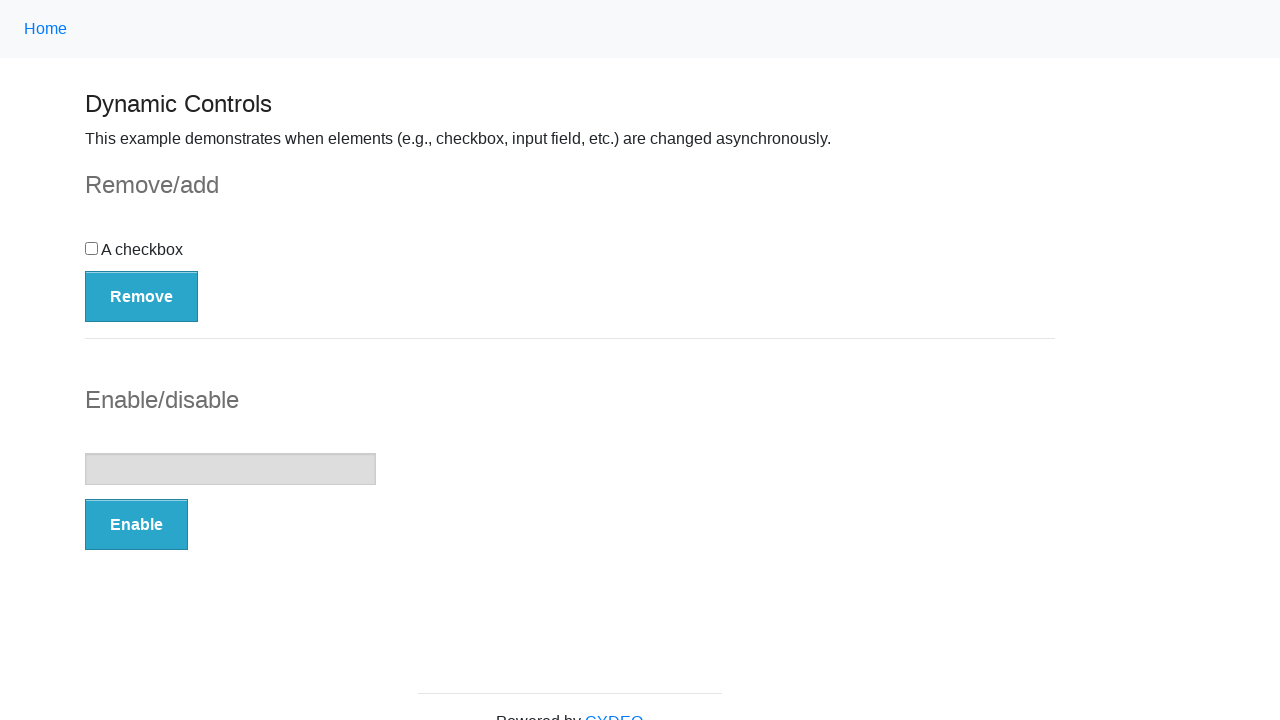

Clicked the Enable button at (136, 525) on button:has-text('Enable')
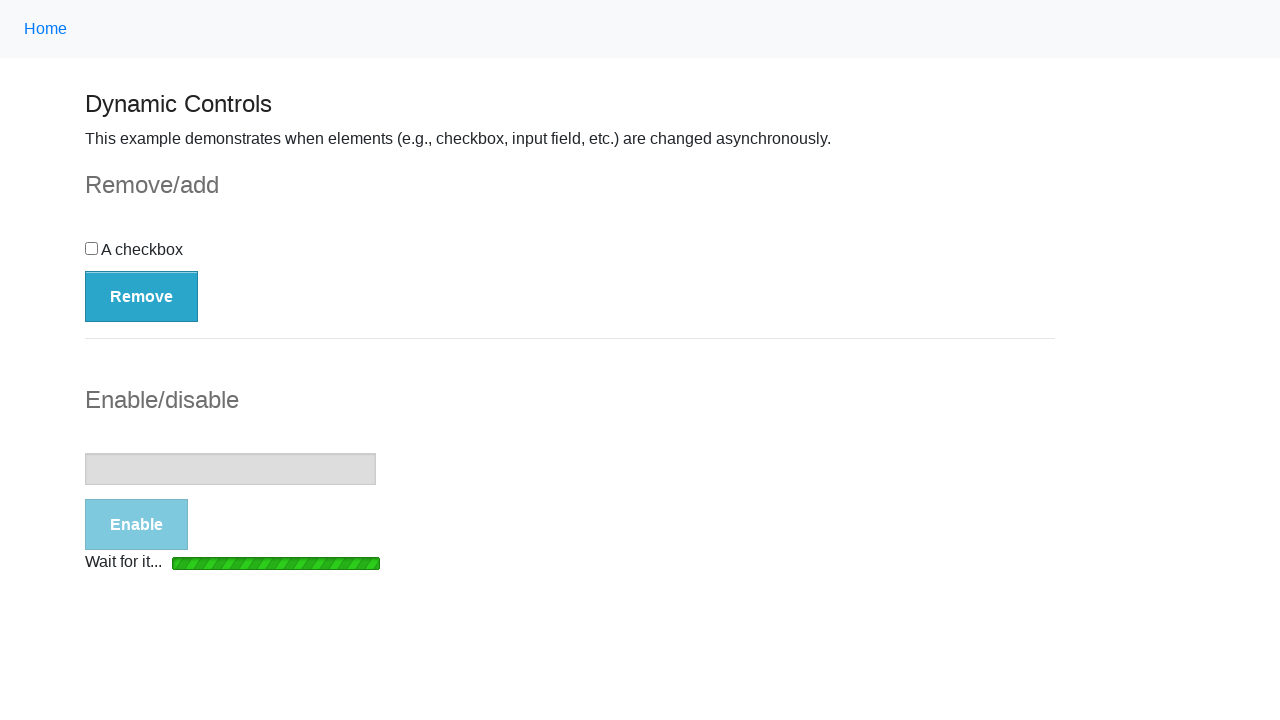

Loading indicator disappeared
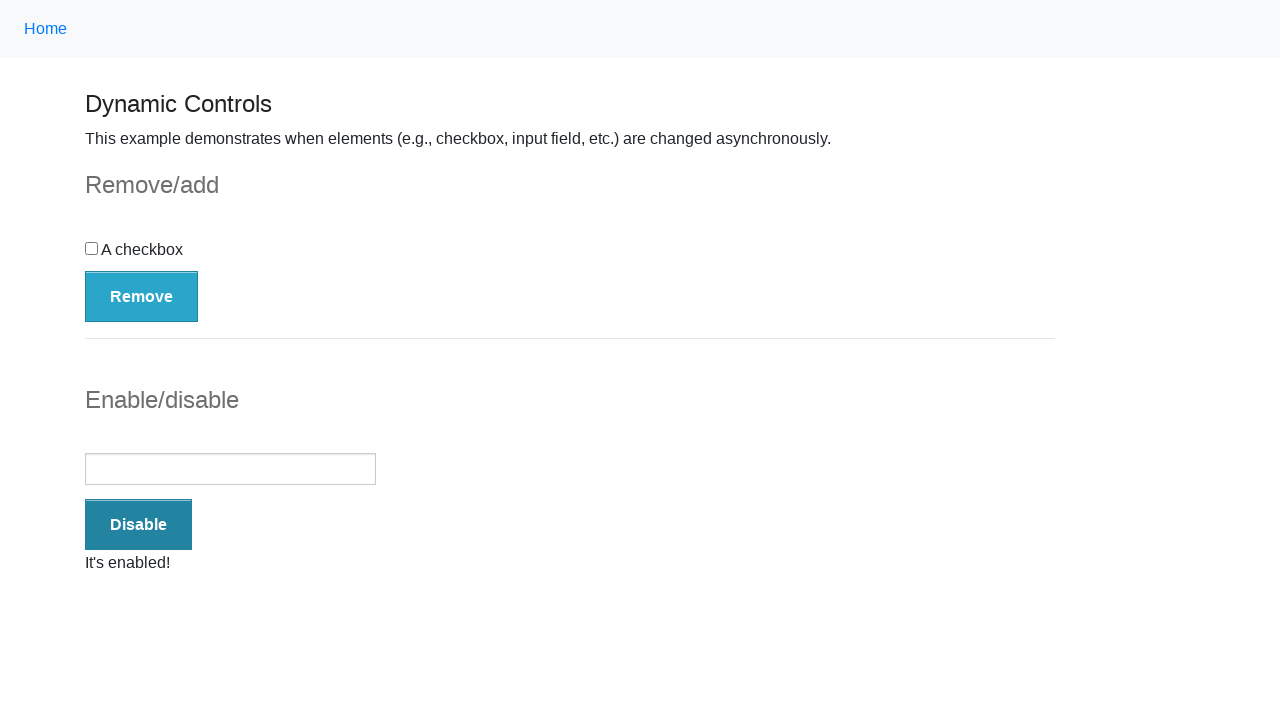

Verified input box is enabled
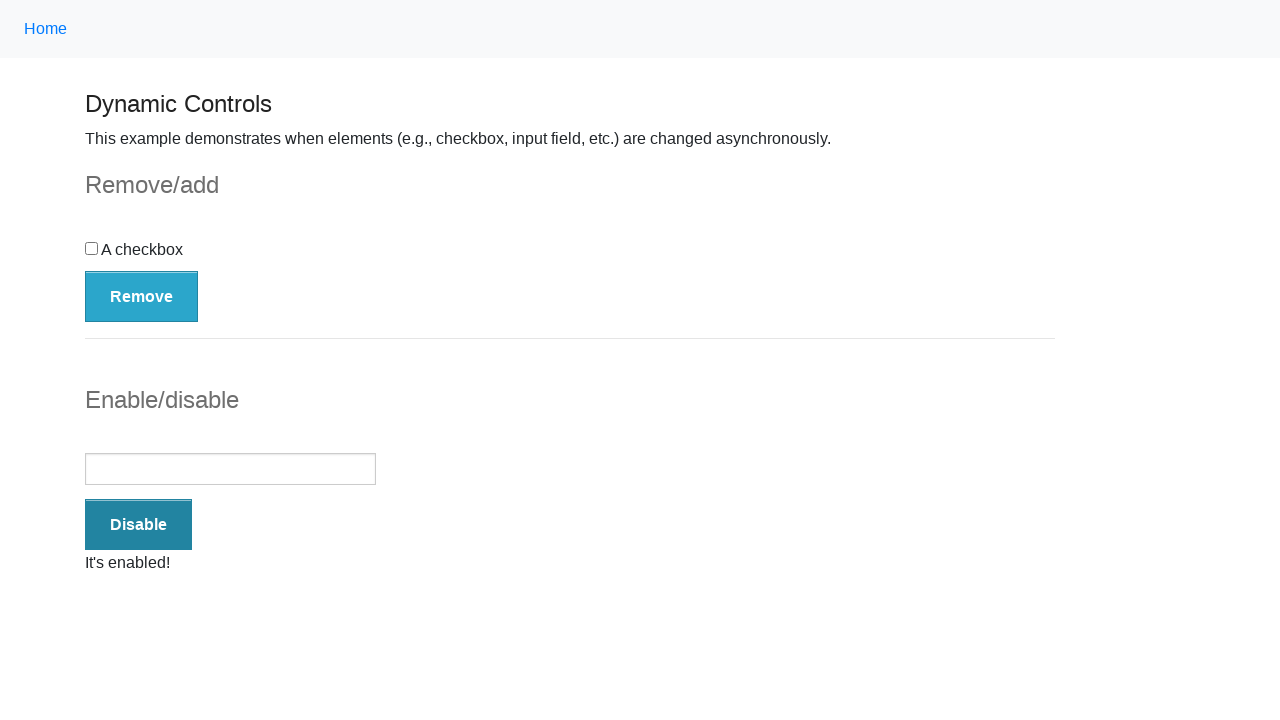

Verified confirmation message is visible
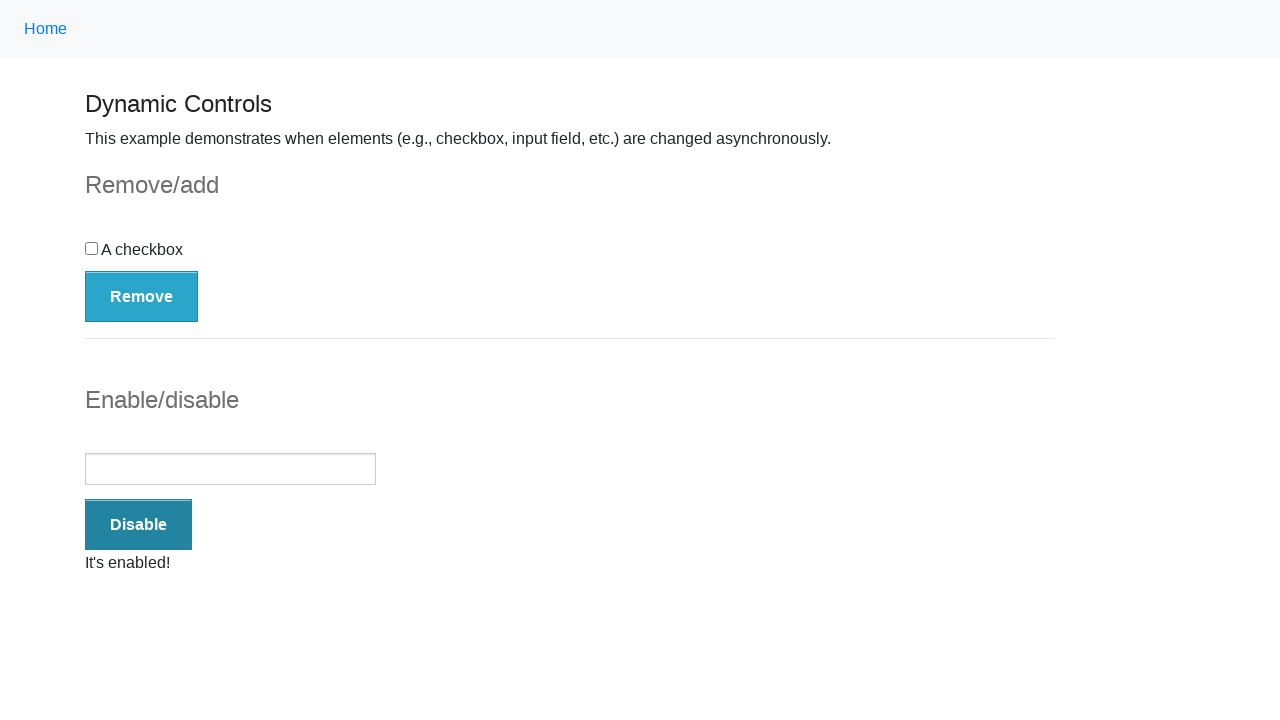

Verified confirmation message displays 'It's enabled!'
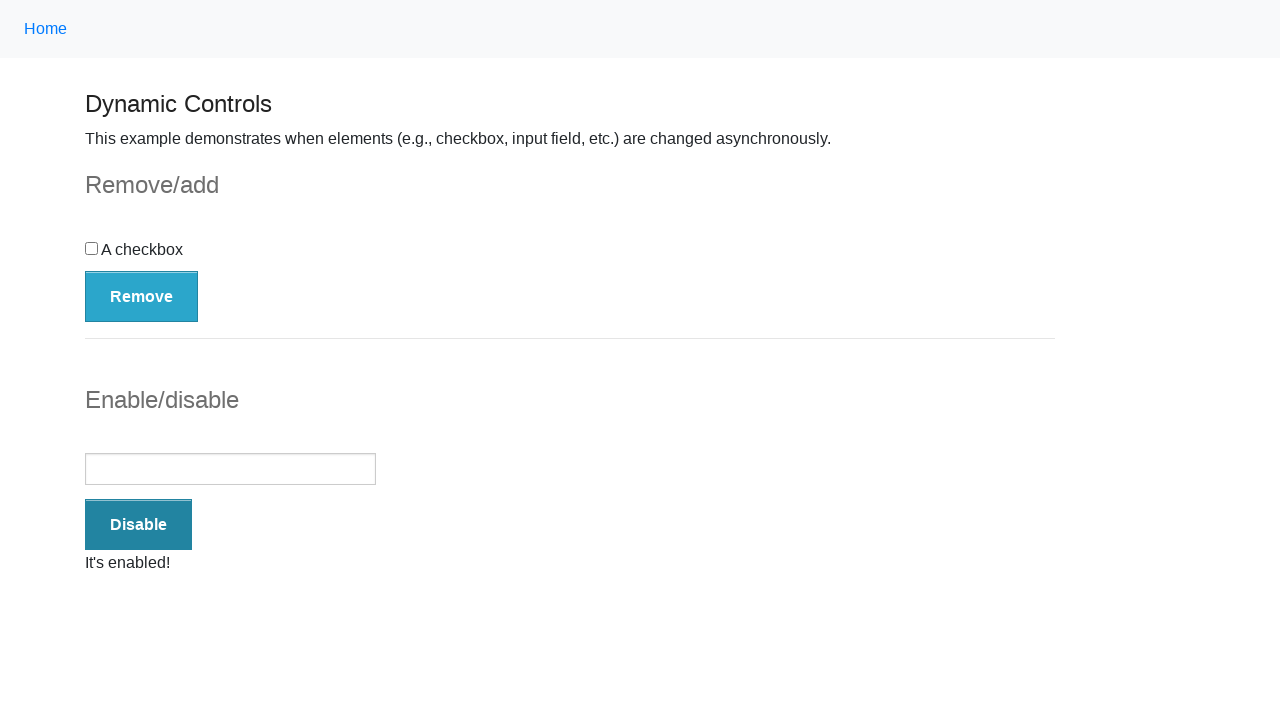

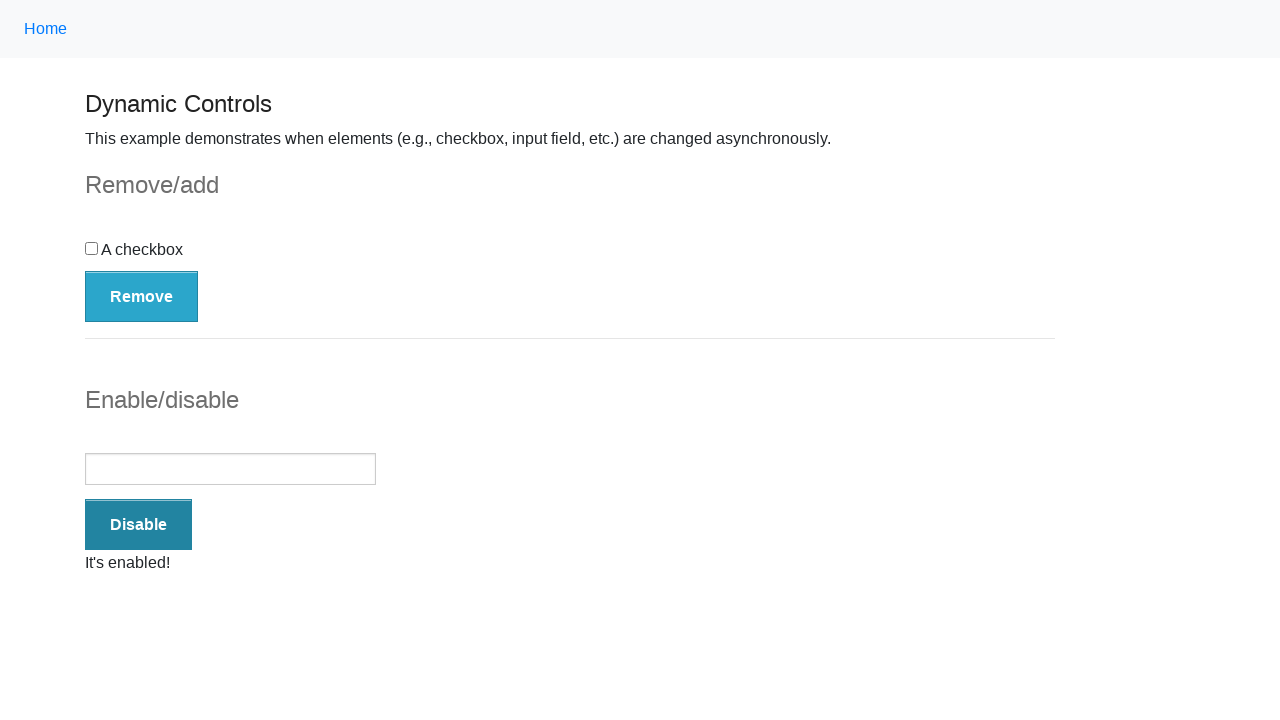